Tests dynamic control elements by clicking Remove button, verifying "It's gone!" message, clicking Add button, and verifying "It's back!" message using explicit waits

Starting URL: https://the-internet.herokuapp.com/dynamic_controls

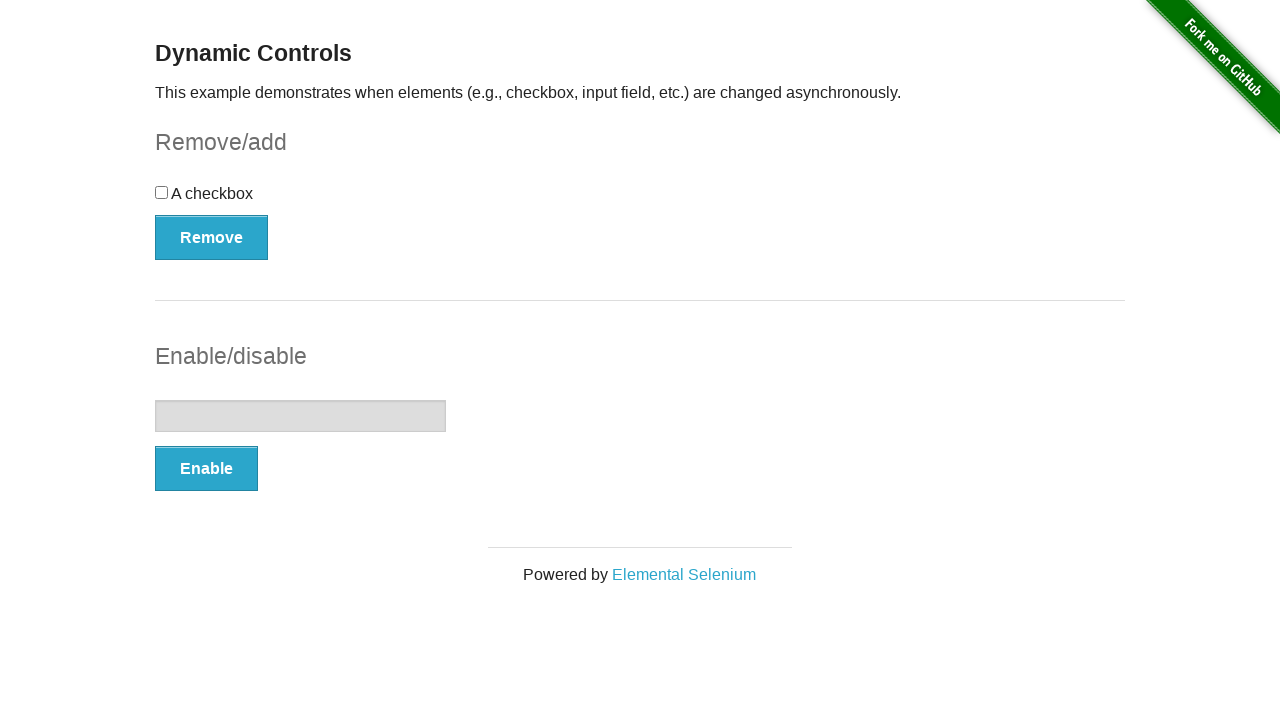

Clicked Remove button to remove dynamic control element at (212, 237) on xpath=//*[text()='Remove']
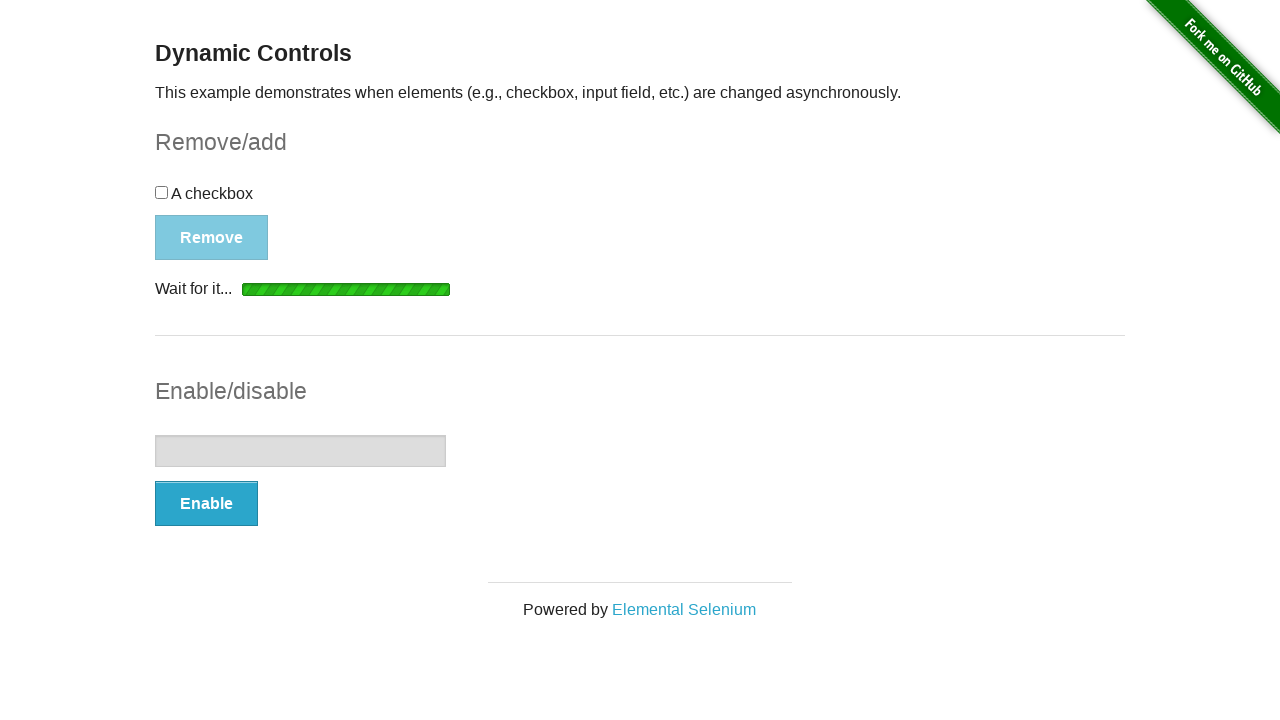

Verified "It's gone!" message appeared after removing element
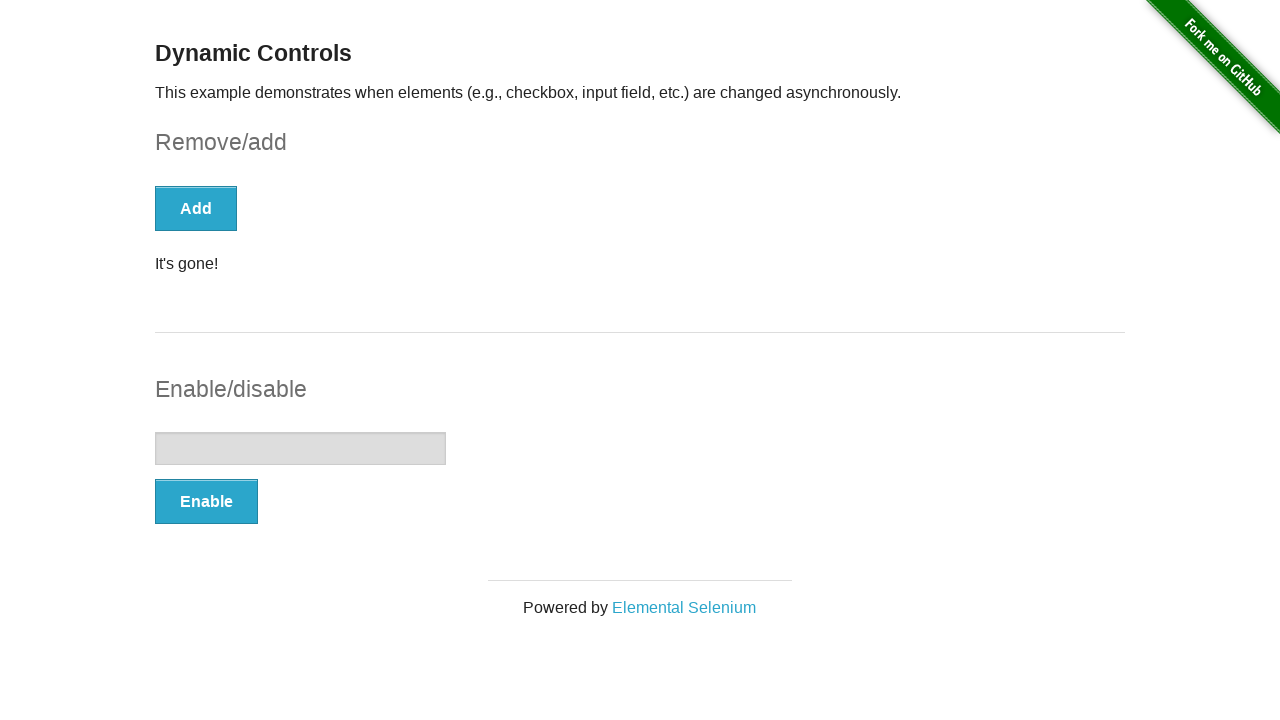

Clicked Add button to restore dynamic control element at (196, 208) on xpath=//*[text()='Add']
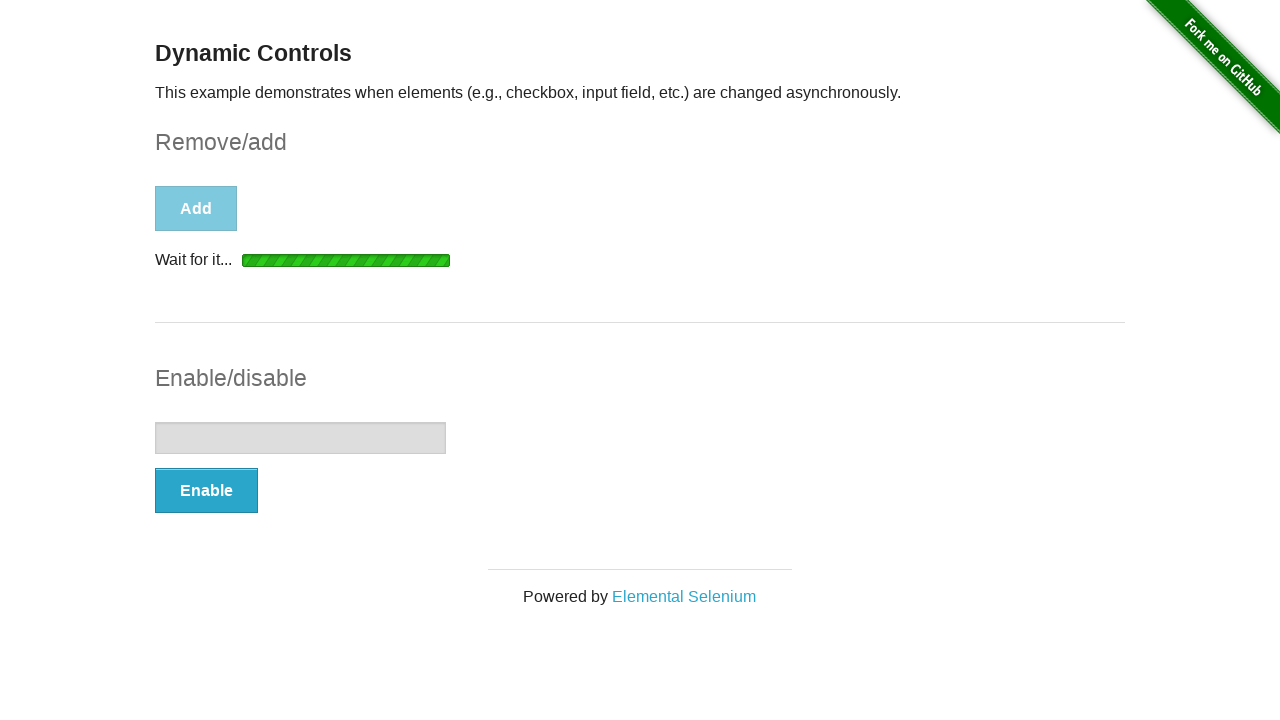

Verified "It's back!" message appeared after restoring element
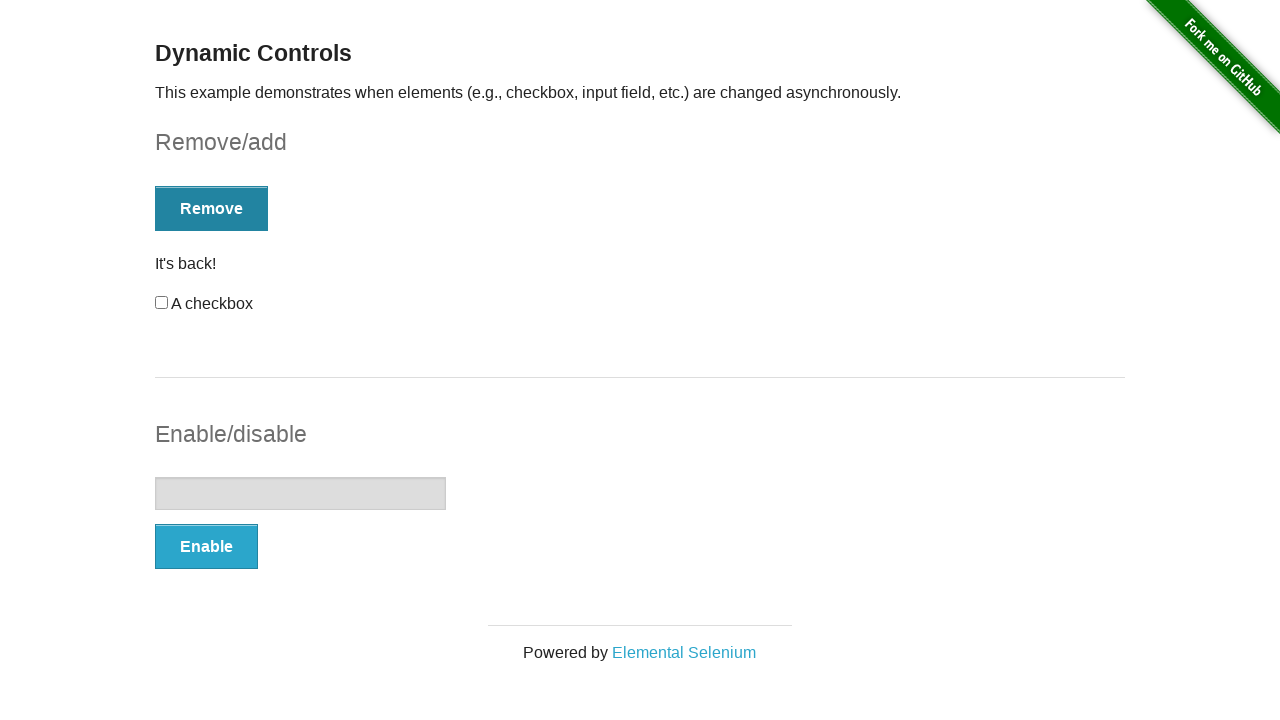

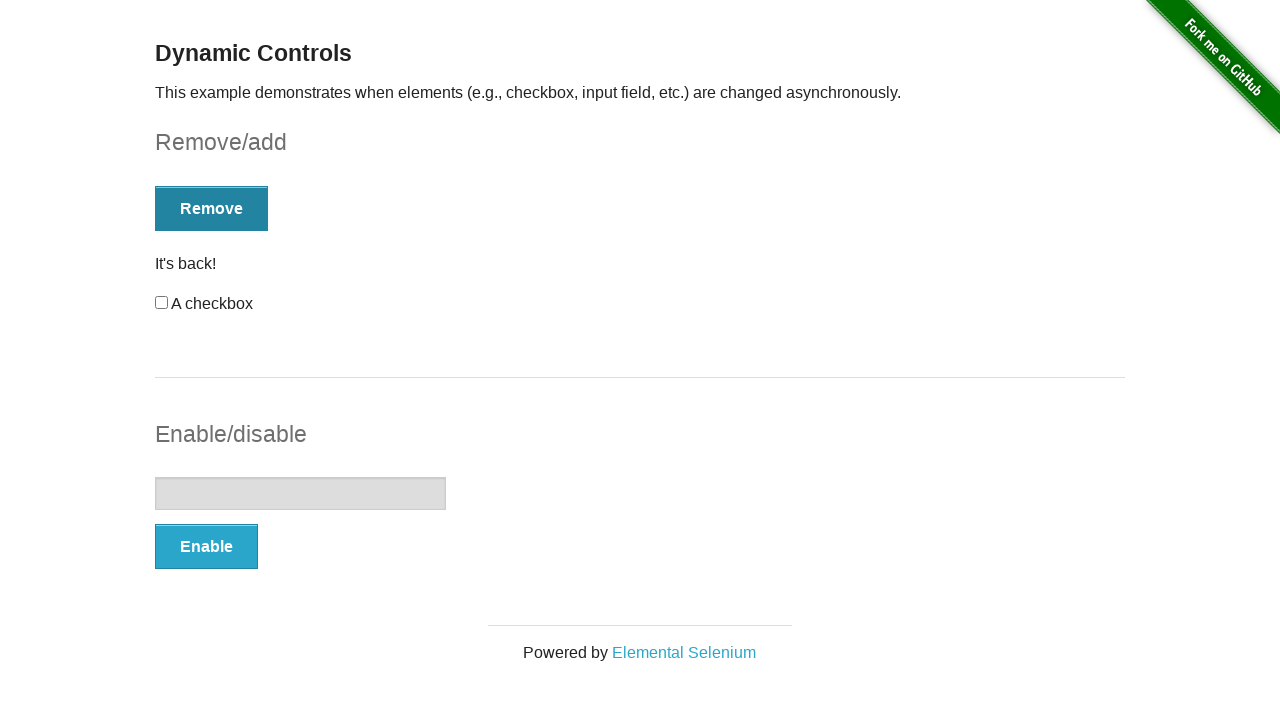